Navigates to Form Authentication page and verifies the page title is correct

Starting URL: https://the-internet.herokuapp.com/

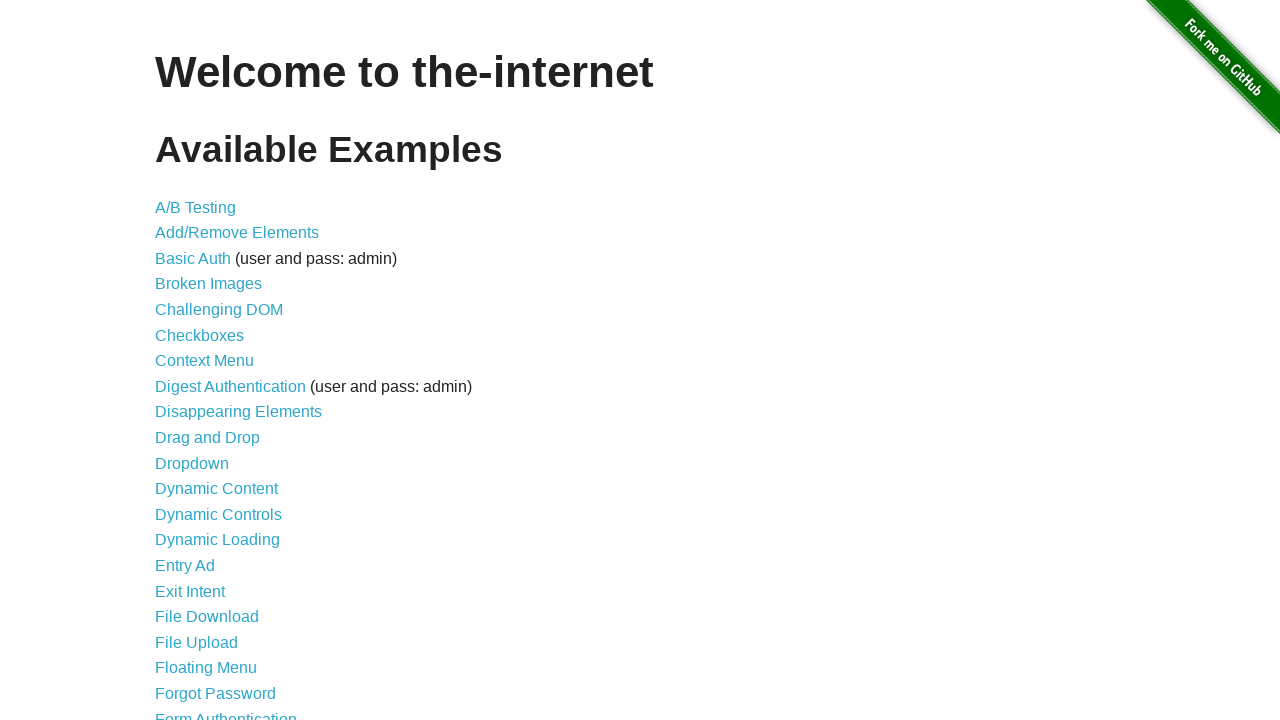

Clicked on Form Authentication link at (226, 712) on text=Form Authentication
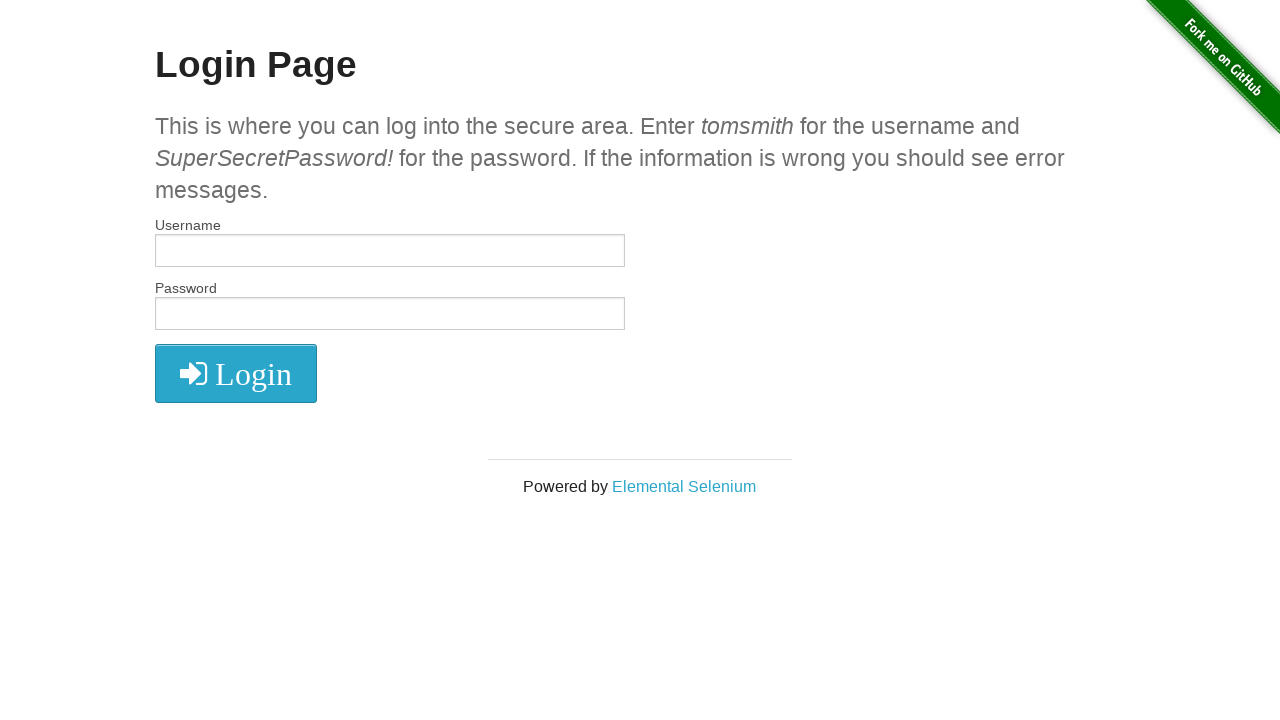

Waited for page to load (domcontentloaded state)
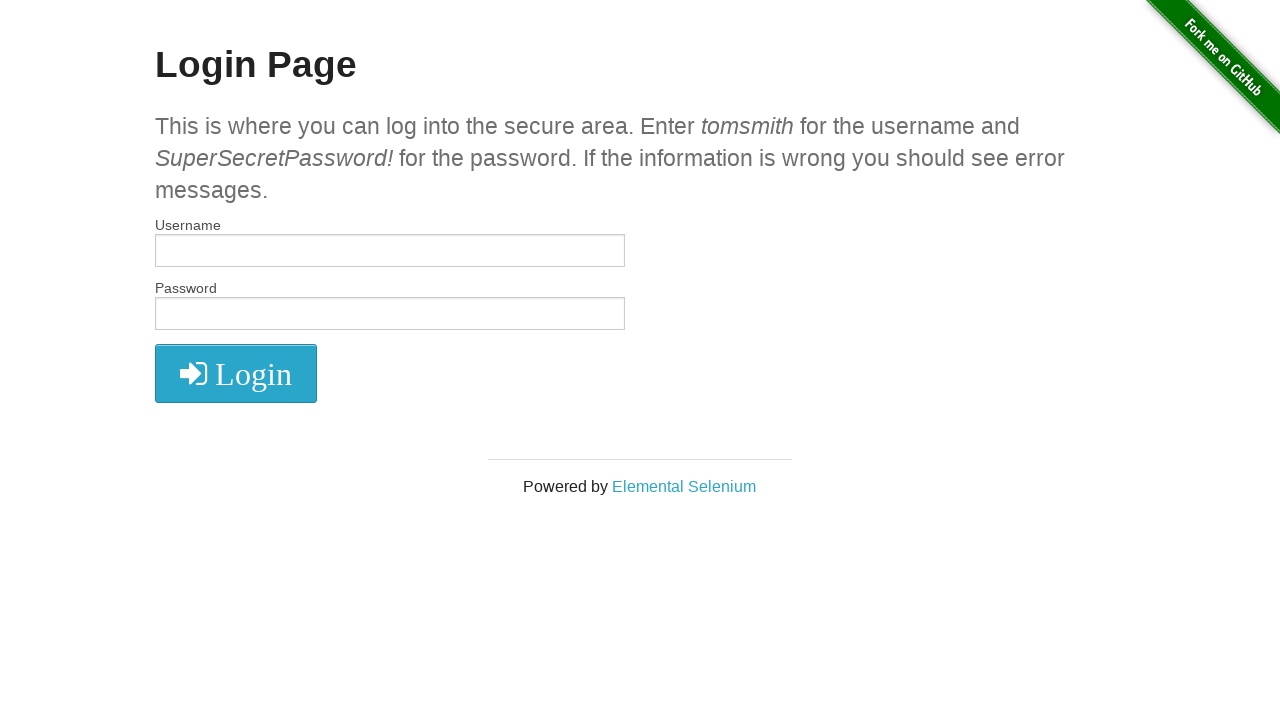

Verified page title is 'The Internet'
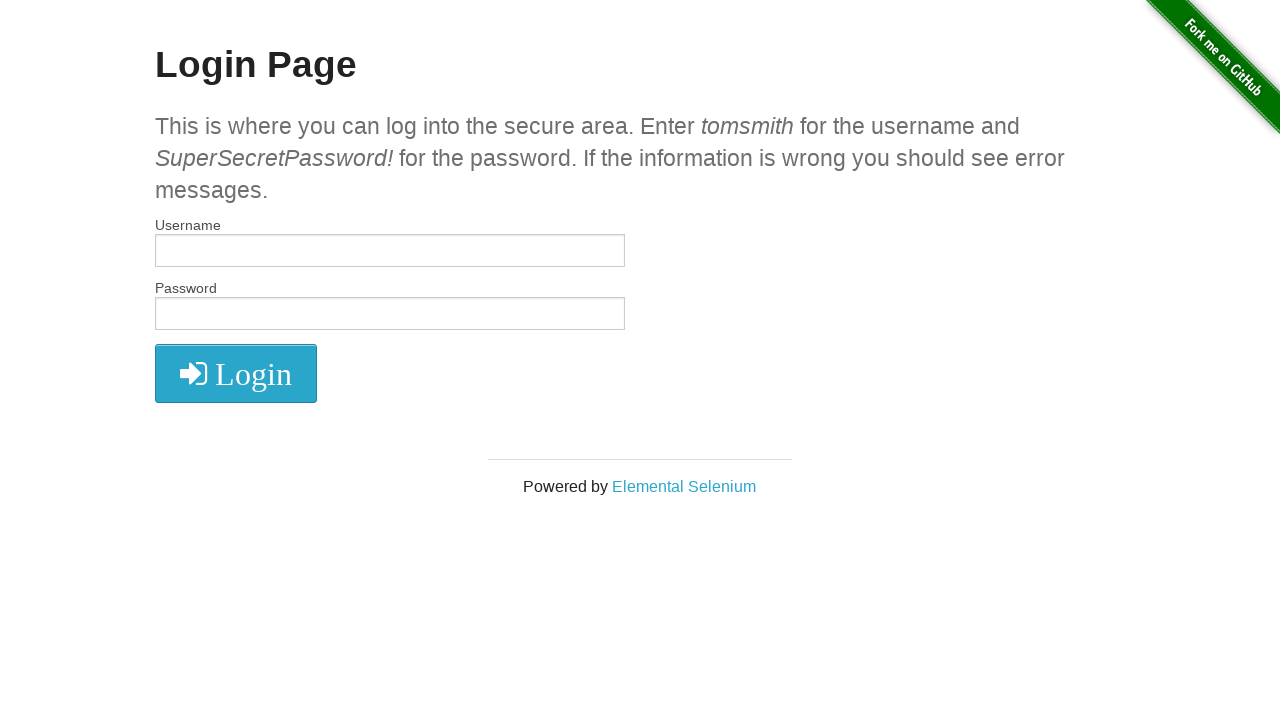

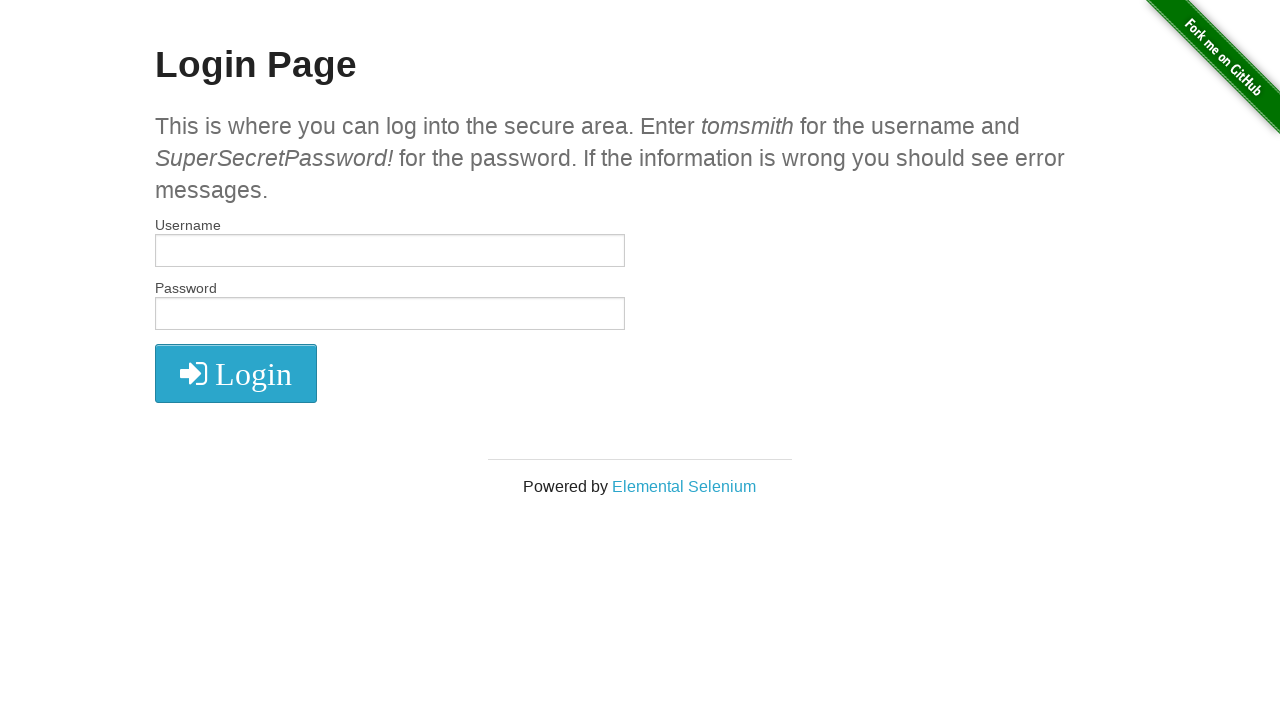